Navigates to Python.org and demonstrates element location strategies by finding buttons on the page

Starting URL: http://www.python.org

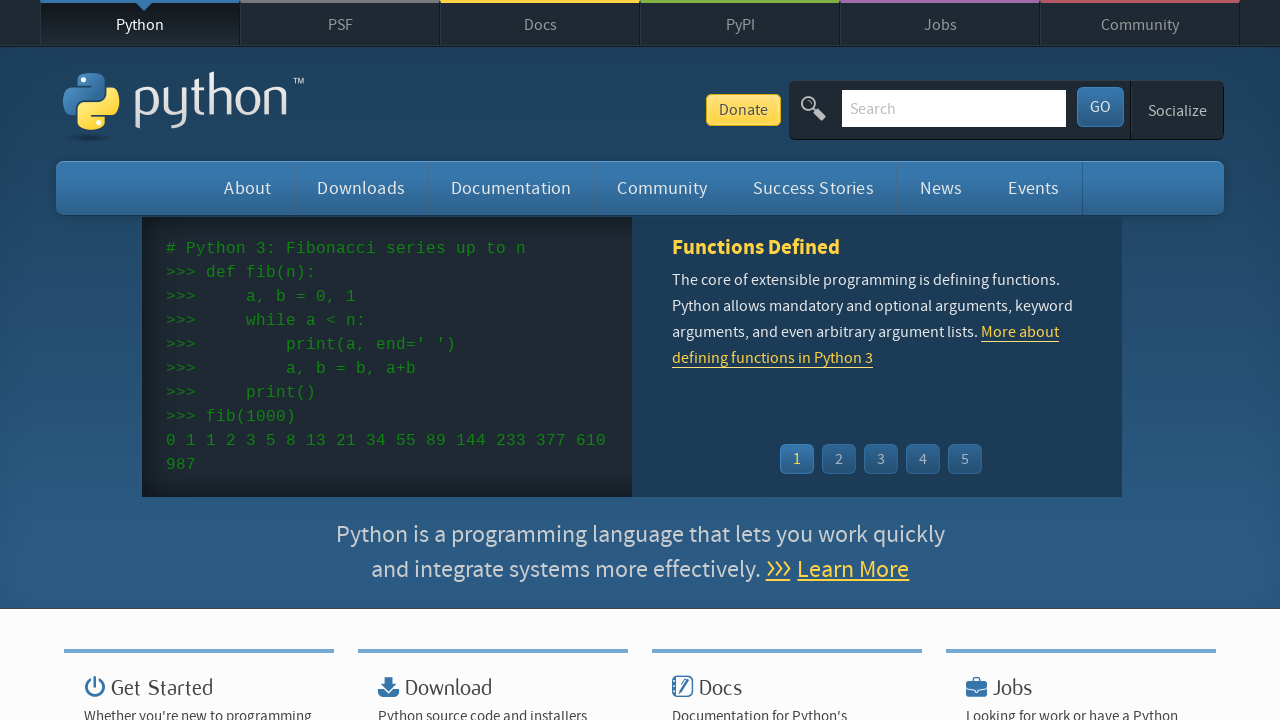

Navigated to Python.org
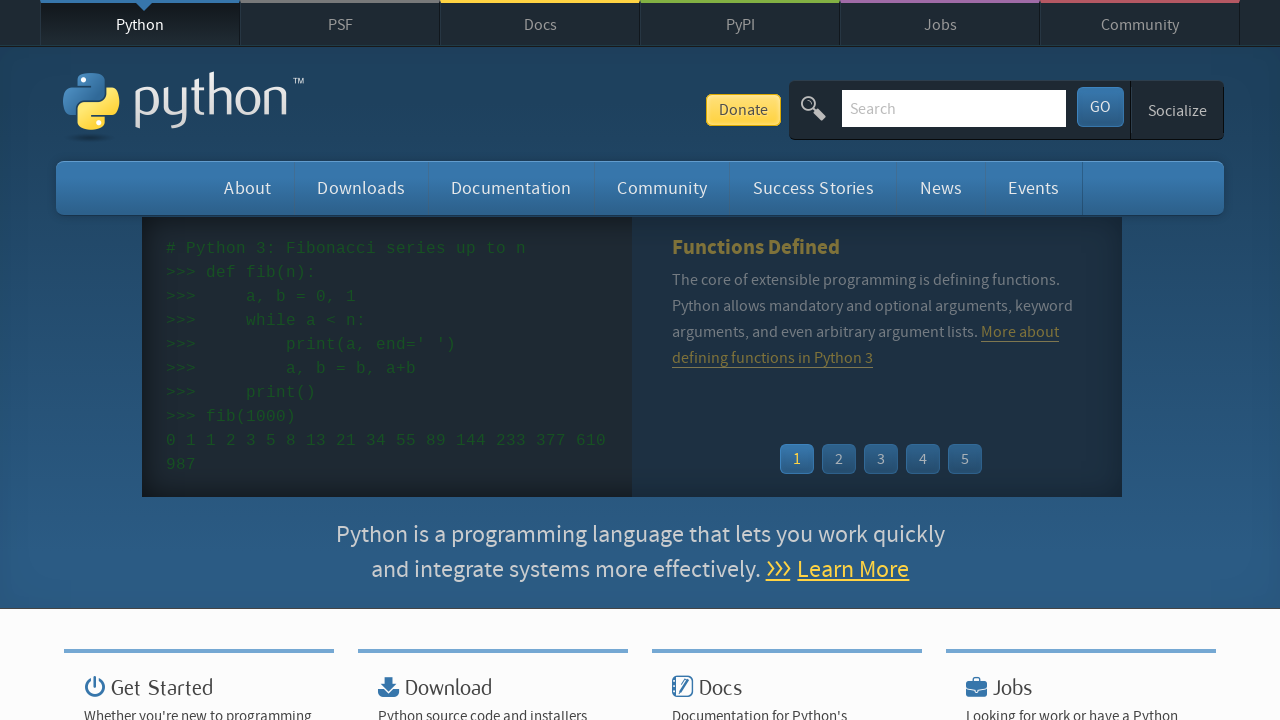

Page loaded and DOM content ready
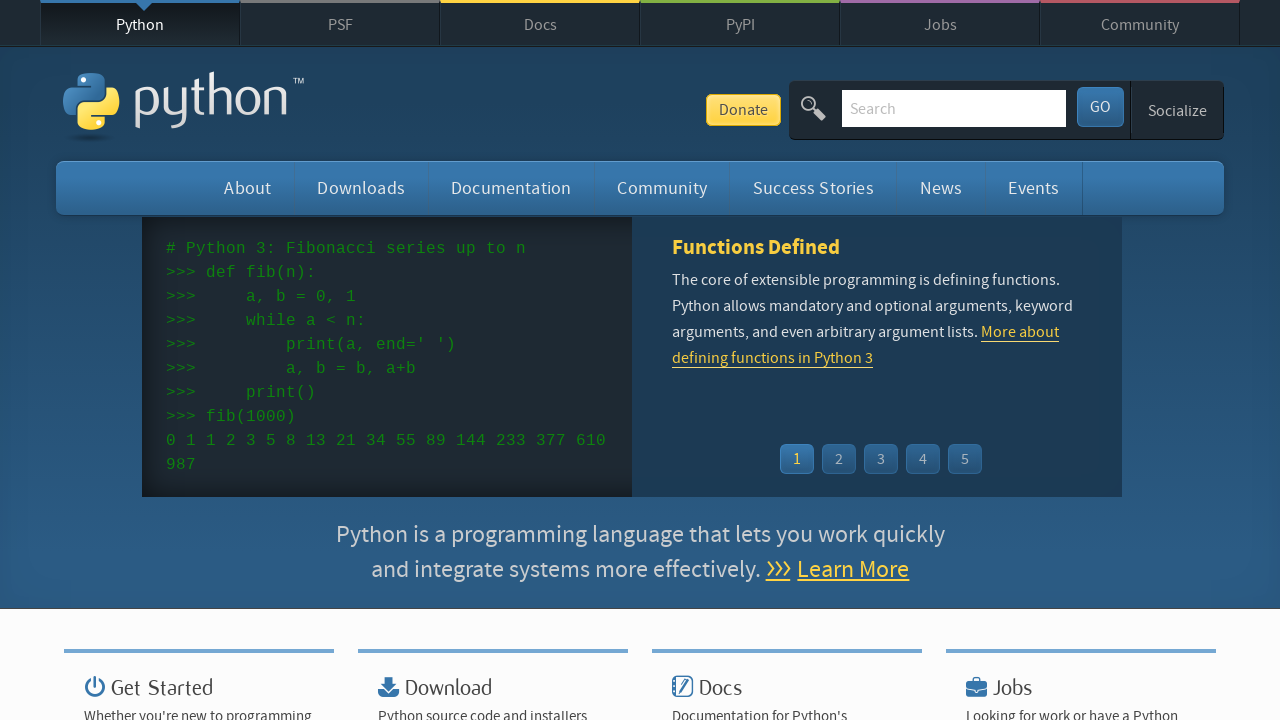

Located 'Get Started' button using text selector
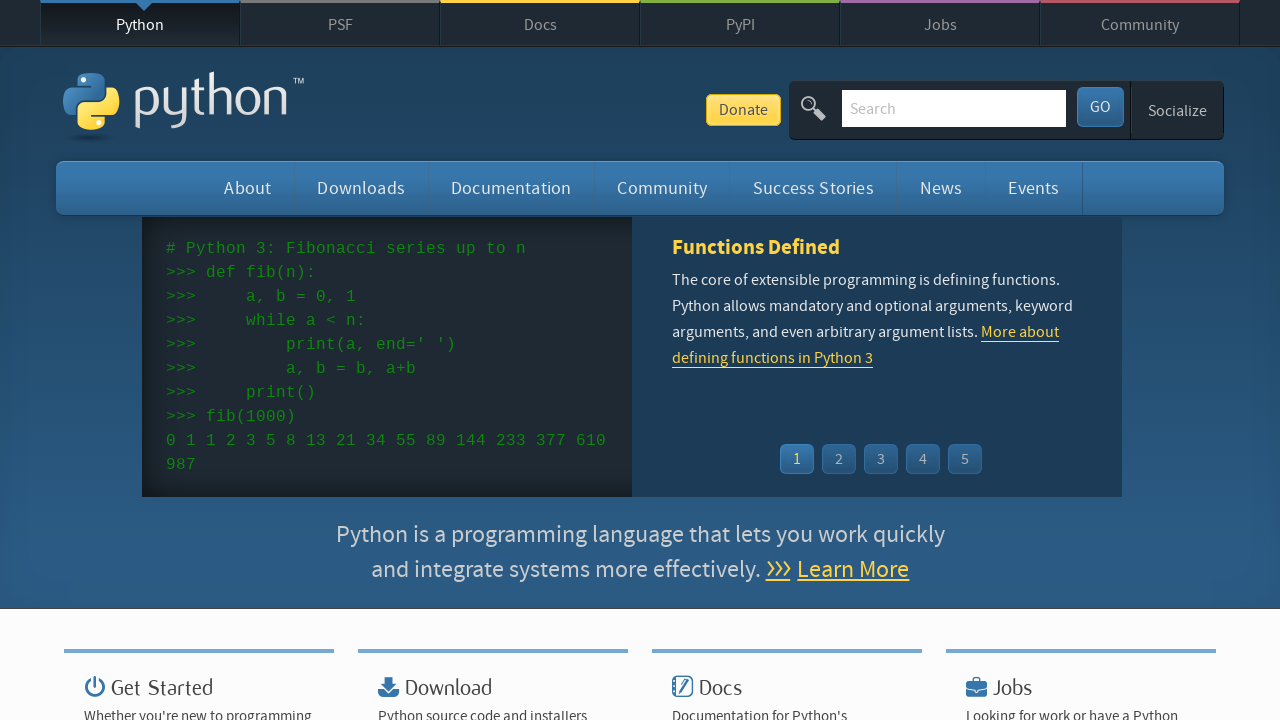

Located all buttons on the page
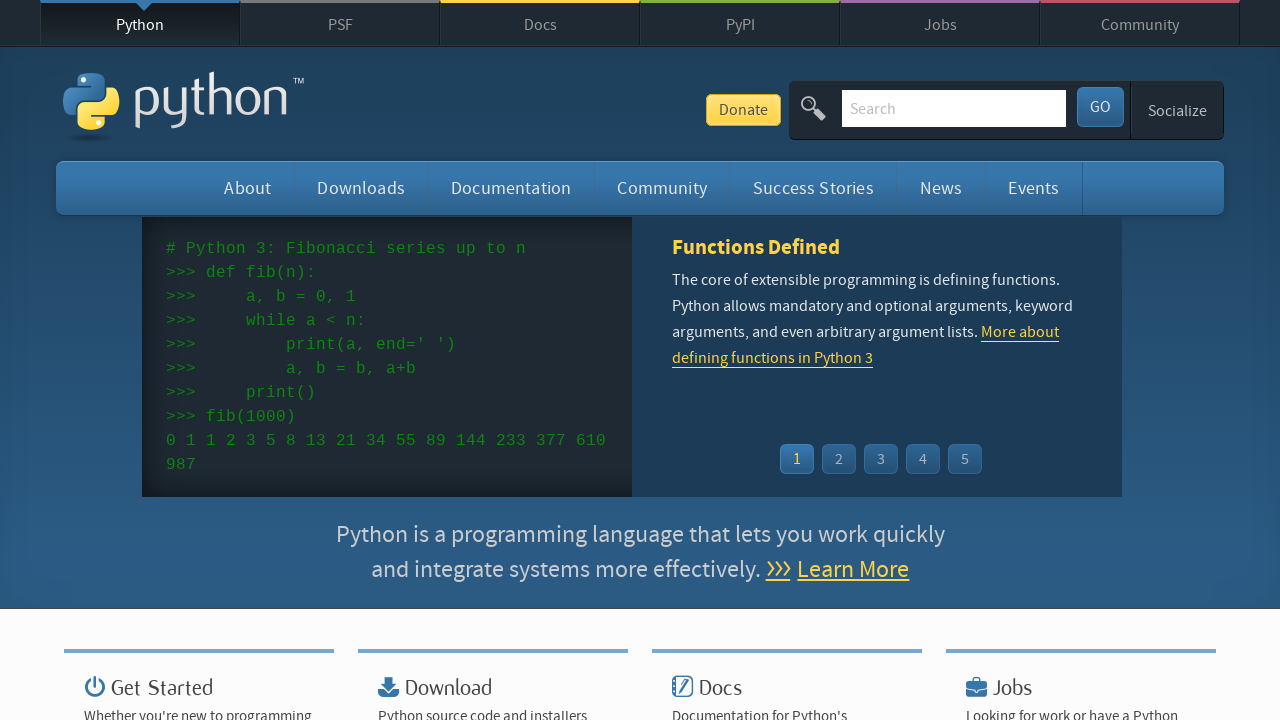

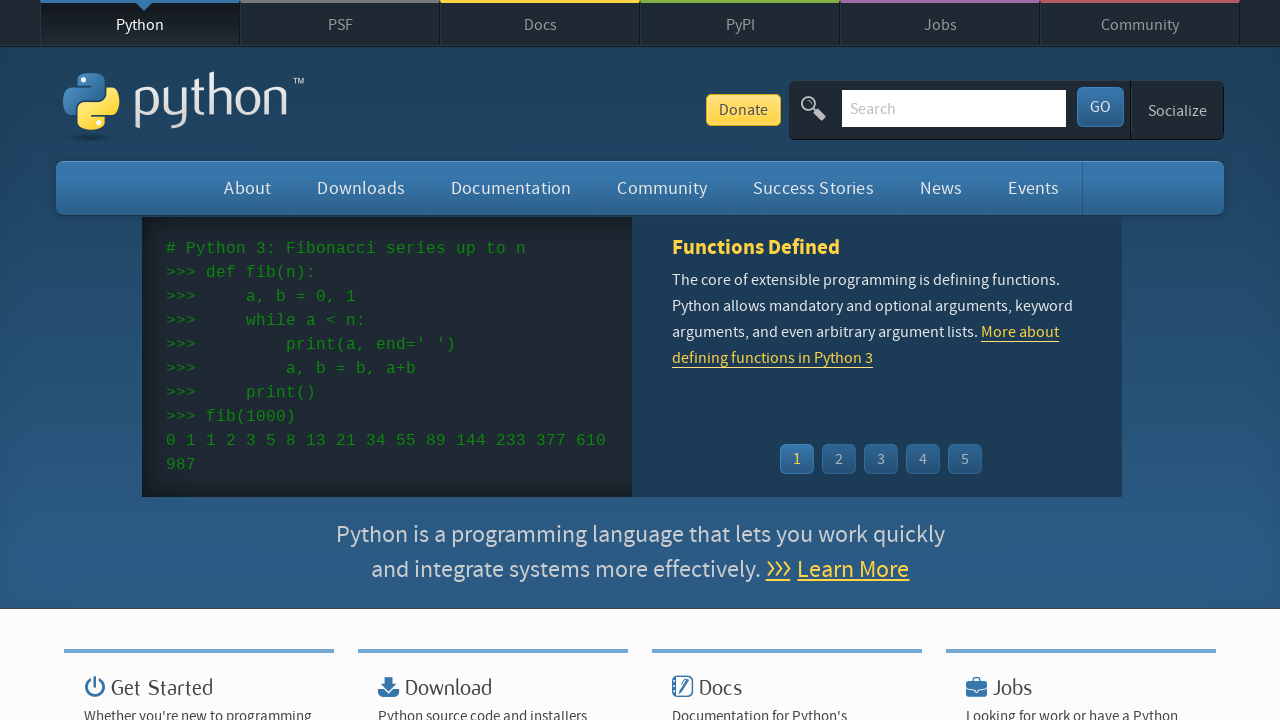